Tests clicking an SVG rectangle element twice to toggle its state

Starting URL: https://seleniumbase.io/demo_page

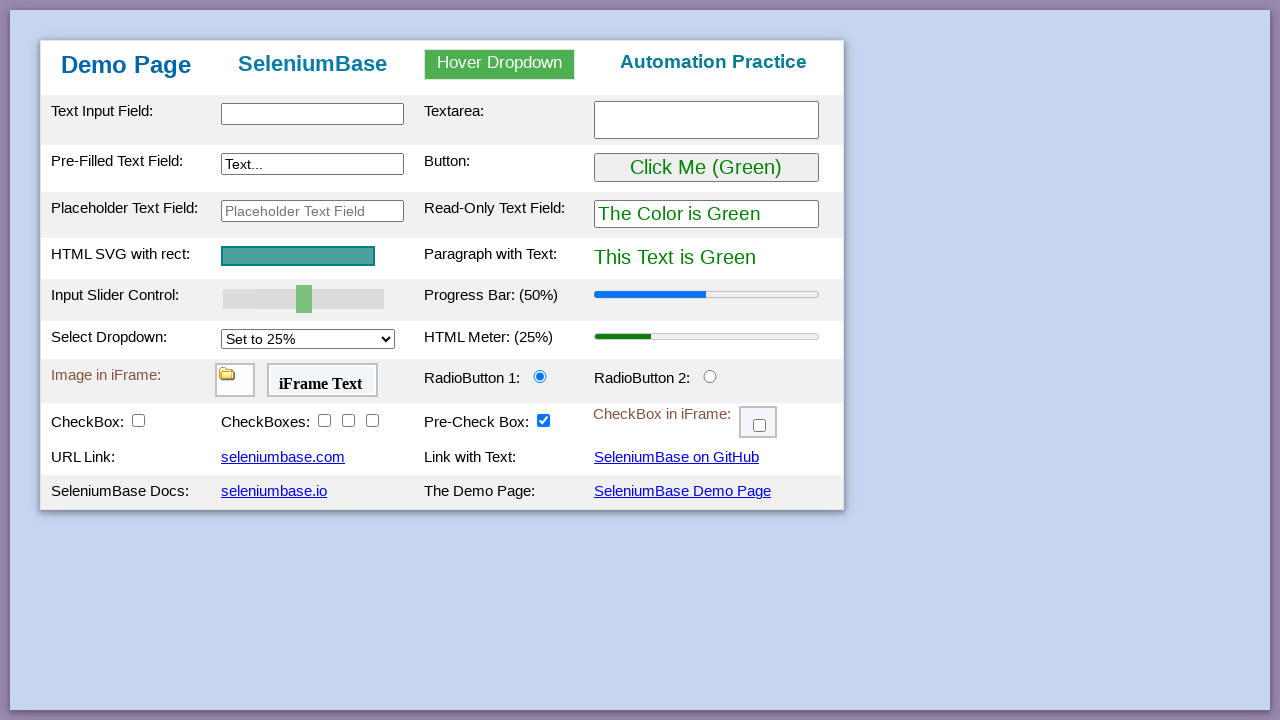

Clicked SVG rectangle element to toggle on at (298, 256) on #svgRect
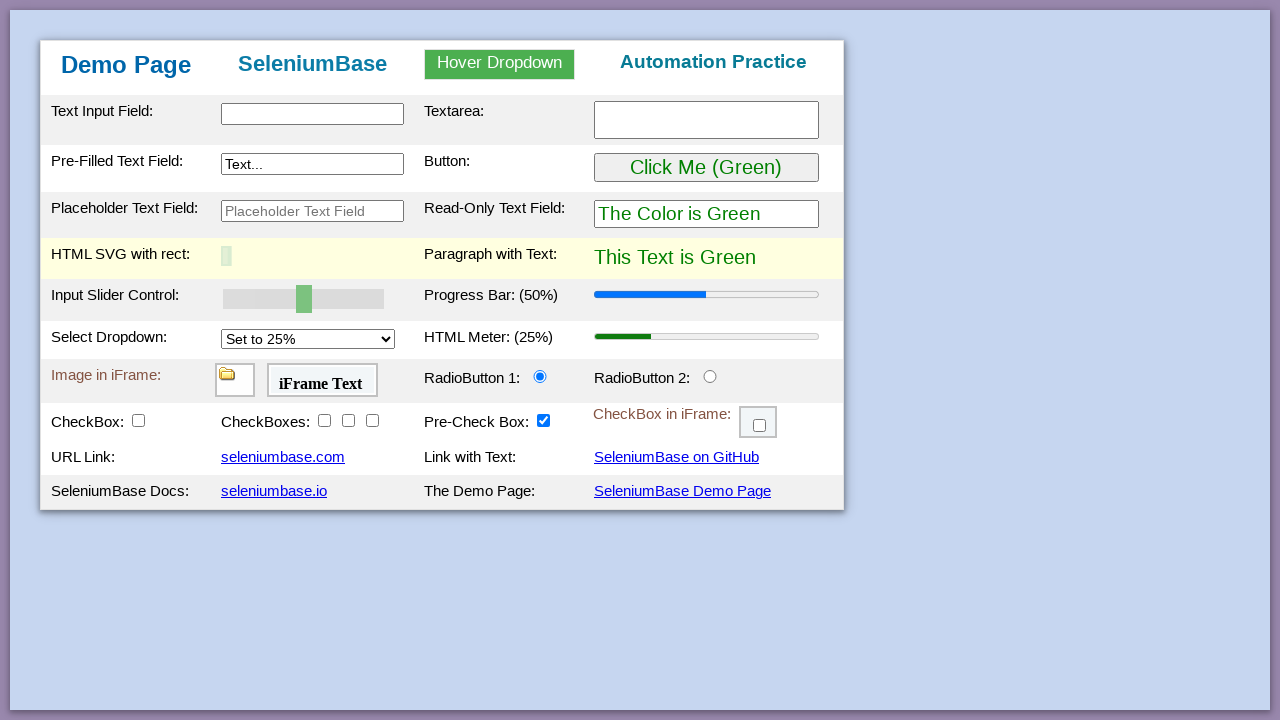

Clicked SVG rectangle element to toggle off at (298, 256) on #svgRect
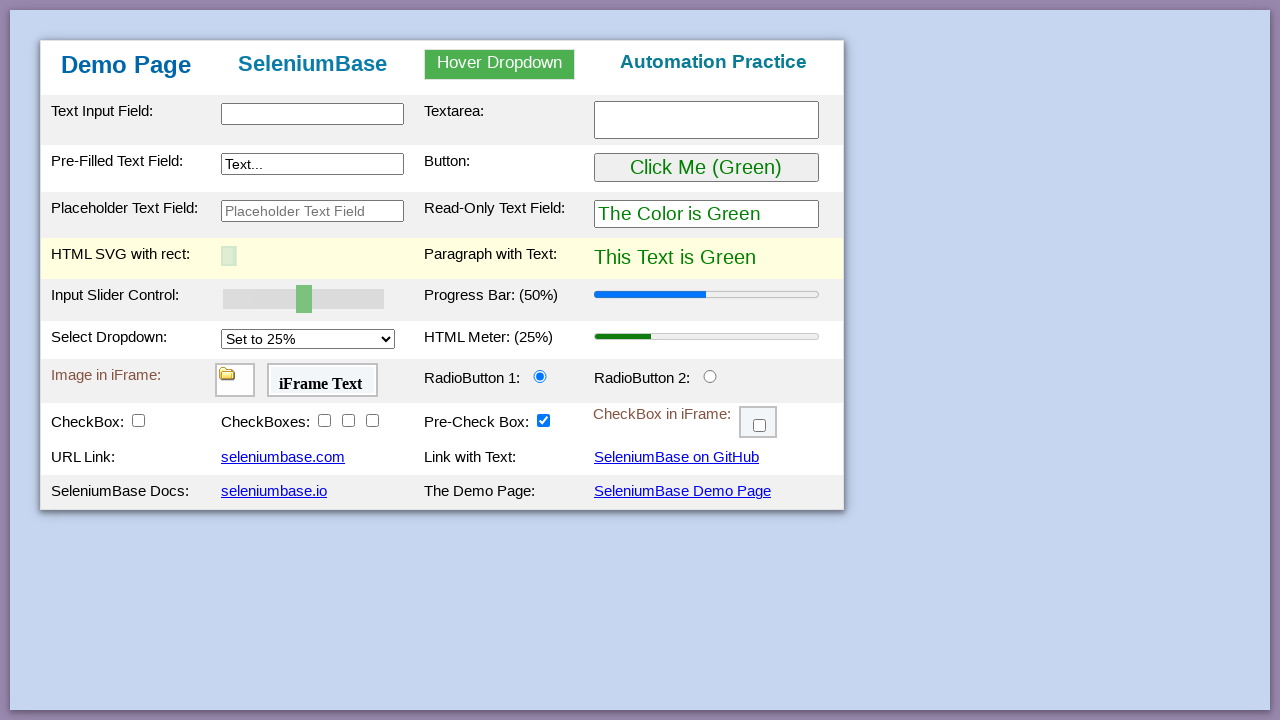

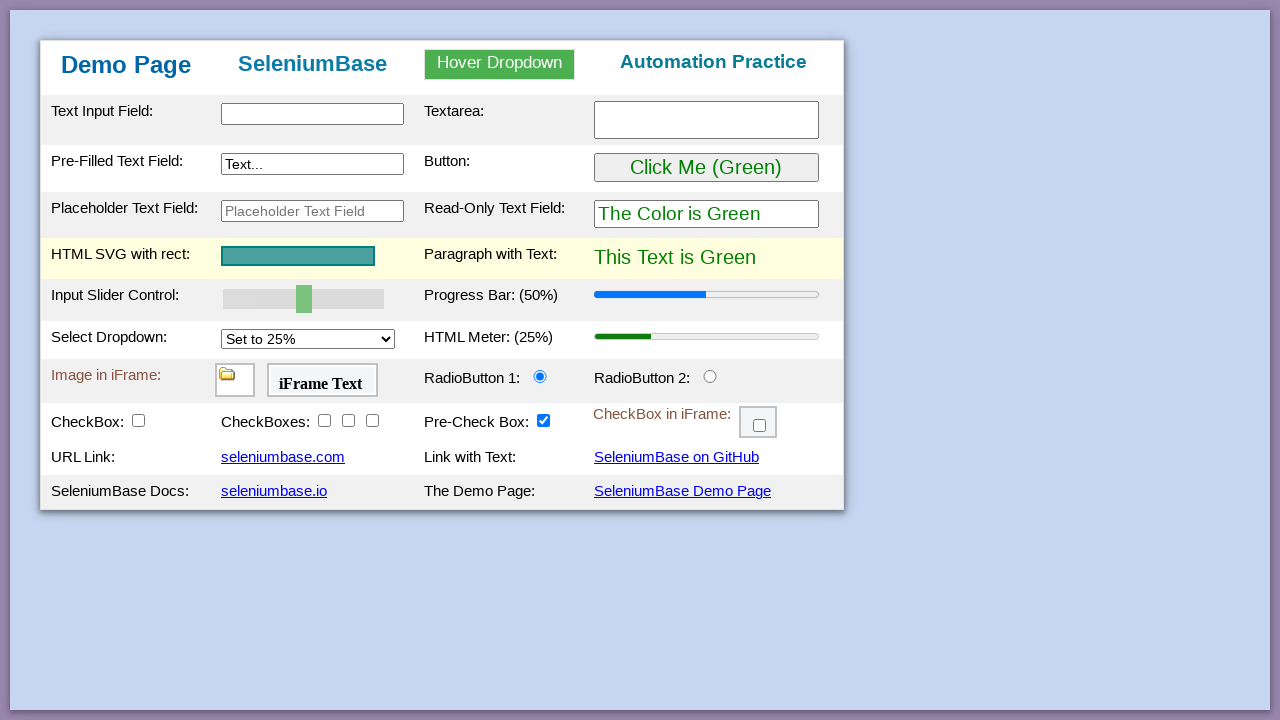